Tests dynamic control removal by clicking the Remove button and waiting for checkbox to disappear, button text to change, and message to appear.

Starting URL: https://the-internet.herokuapp.com/dynamic_controls

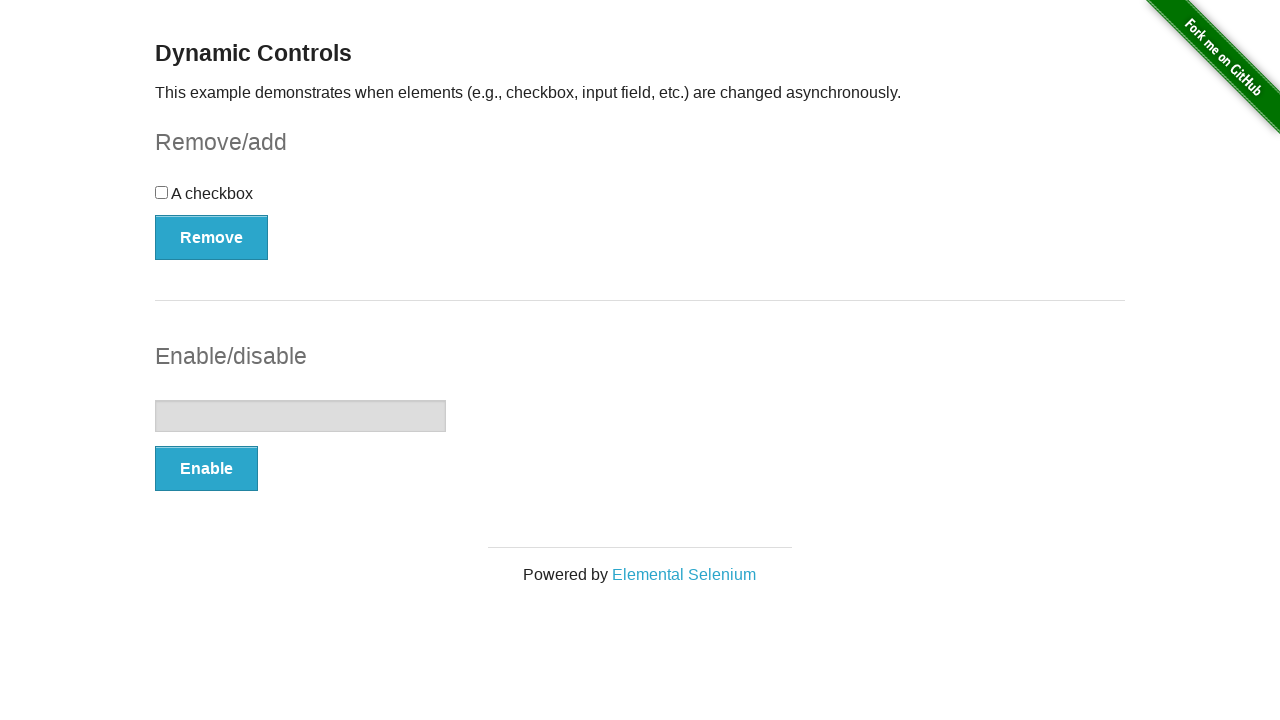

Clicked Remove button to trigger dynamic control removal at (212, 237) on internal:role=button[name="Remove"i]
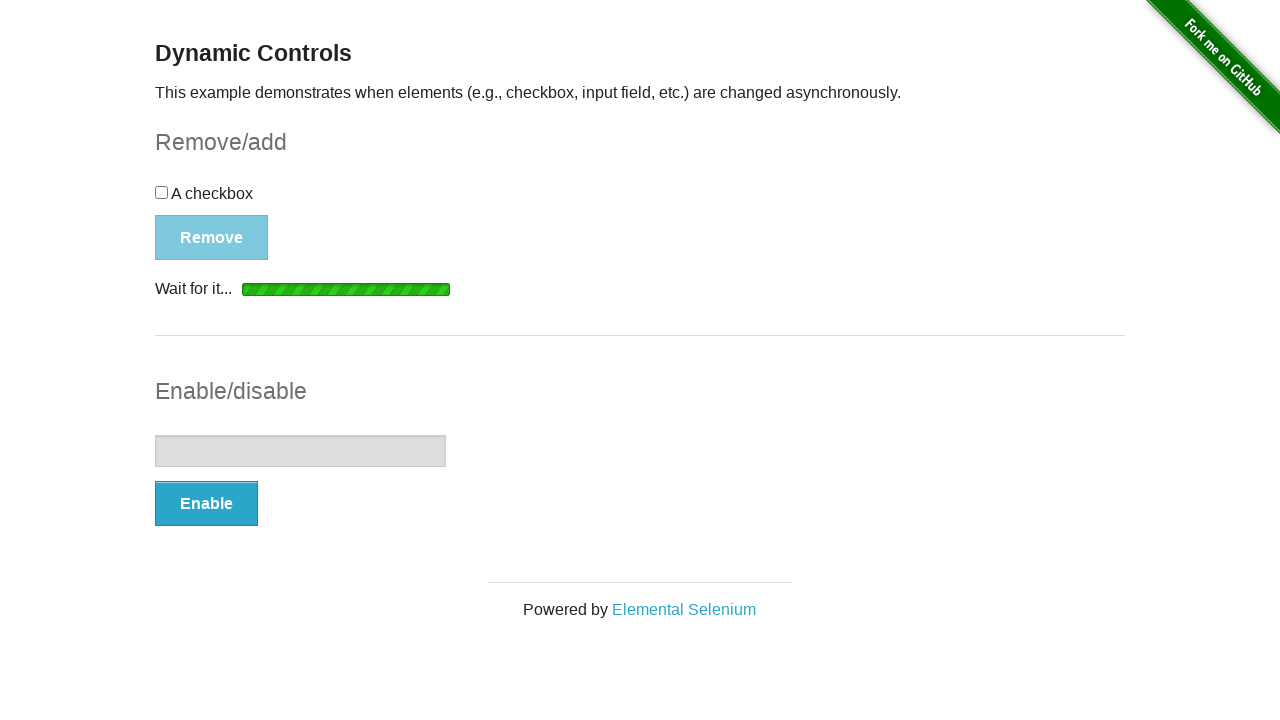

Checkbox removed, button text changed to 'Add', and 'It's gone!' message appeared
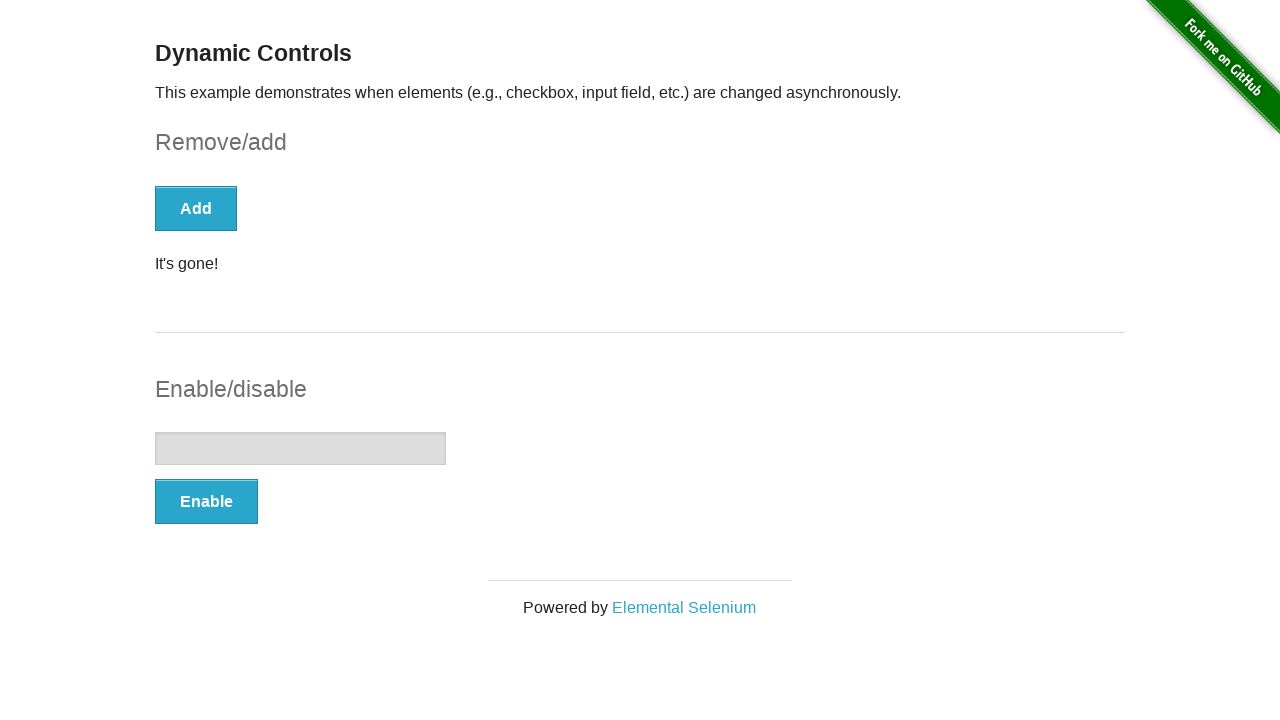

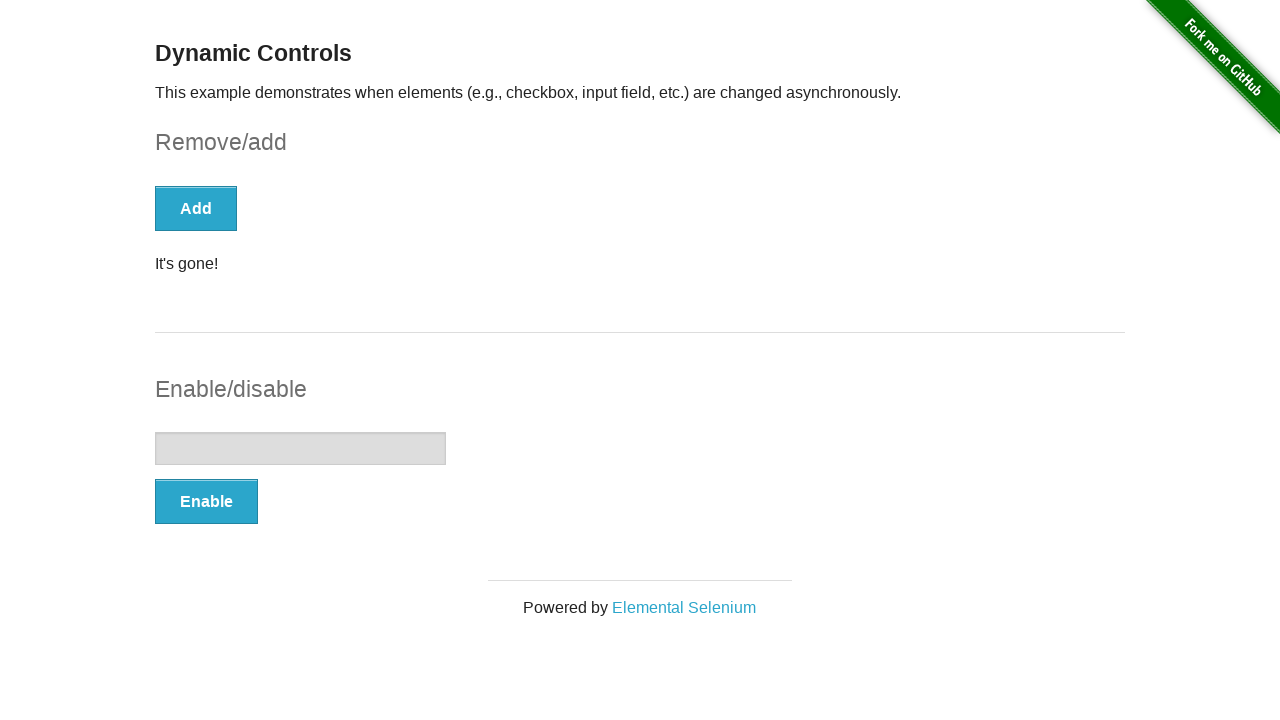